Navigates to Bootswatch default theme page, locates all buttons by their role, and iterates through them scrolling each into view to verify they are accessible.

Starting URL: https://bootswatch.com/default/

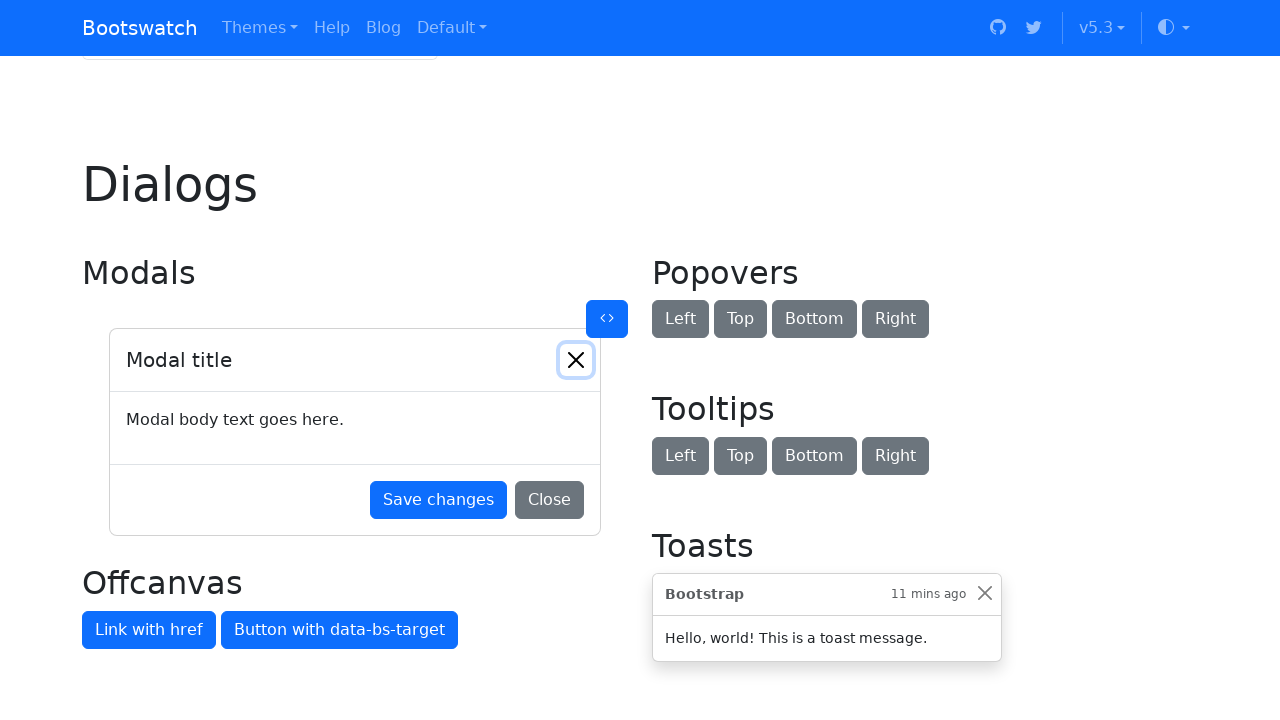

Navigated to Bootswatch default theme page
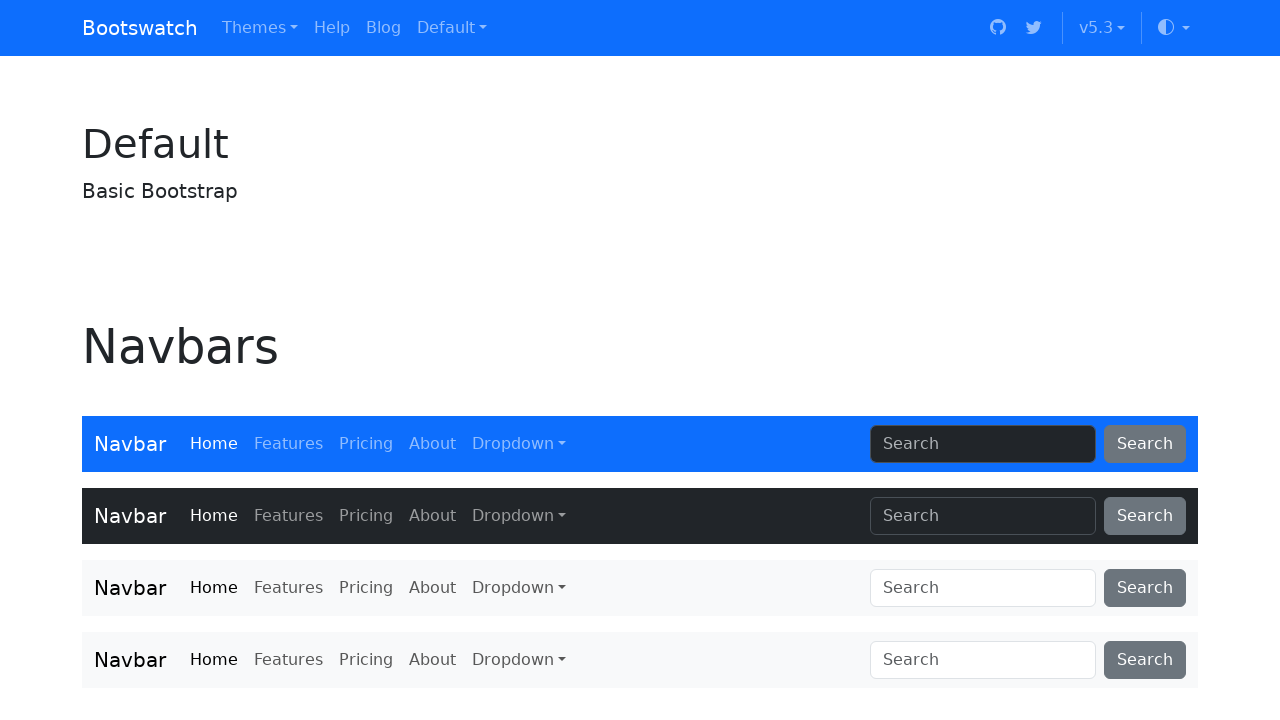

Located all buttons by their role
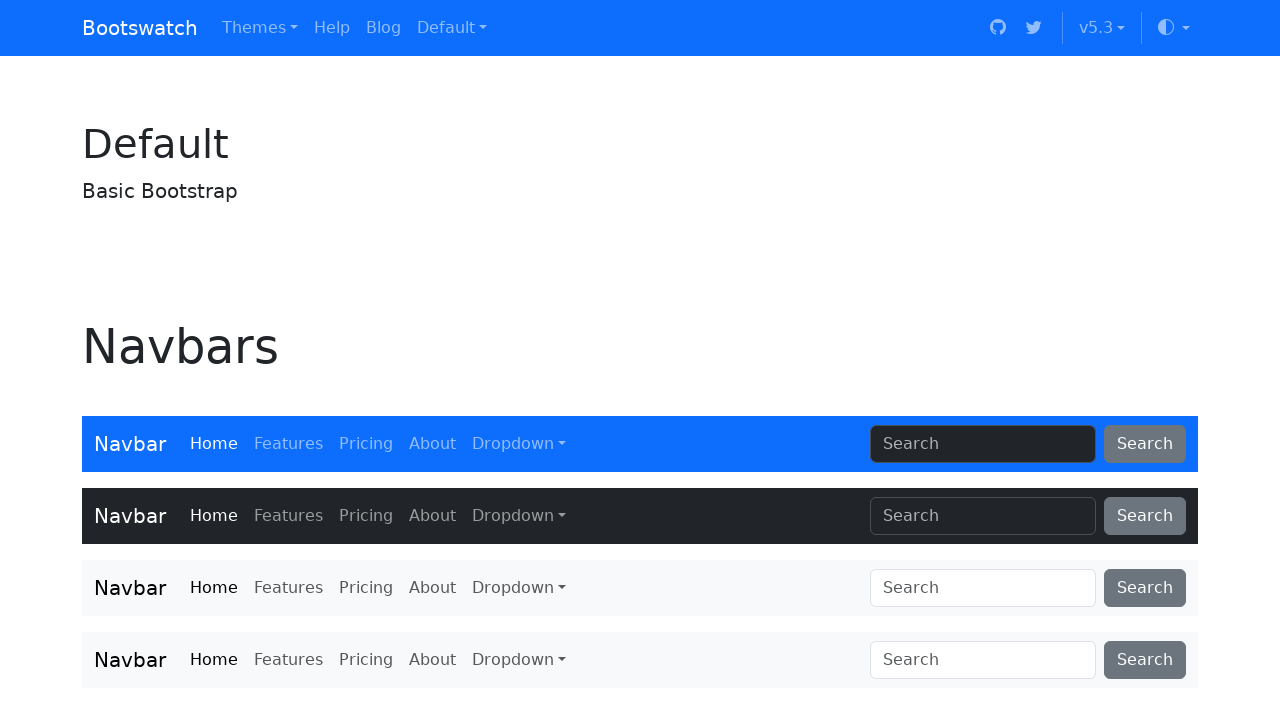

First button appeared on the page
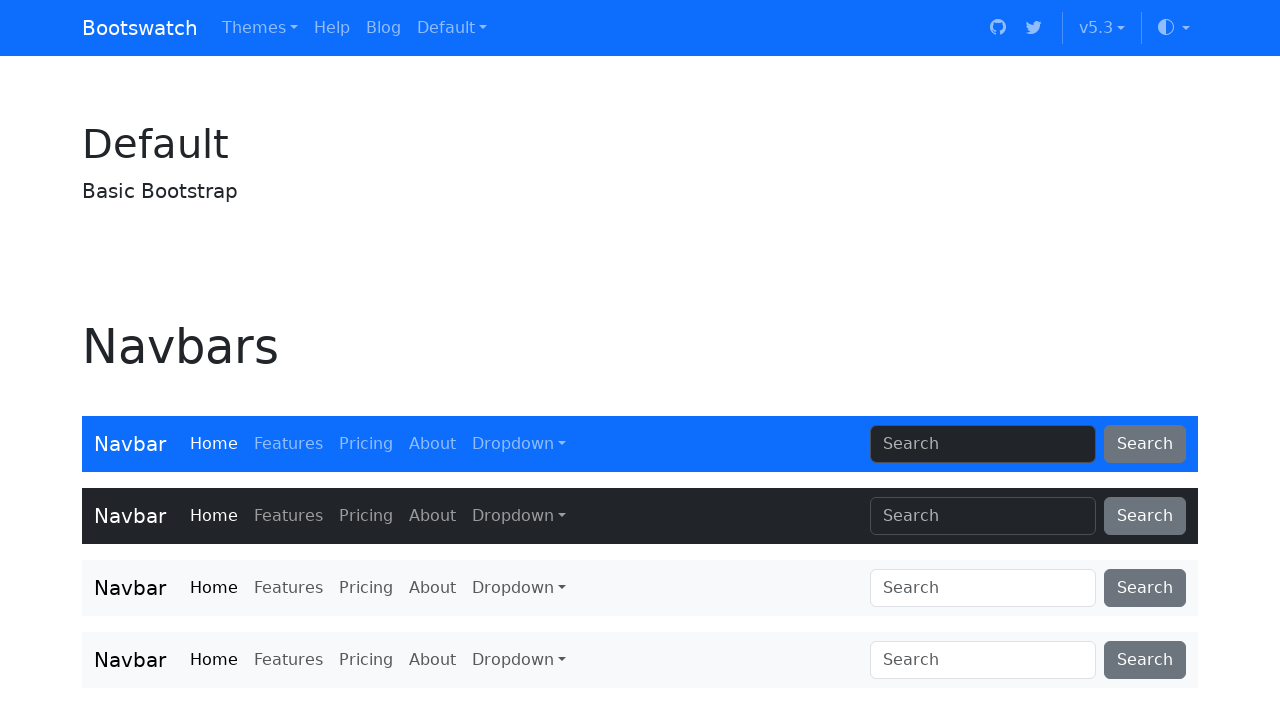

Found 93 buttons on the page
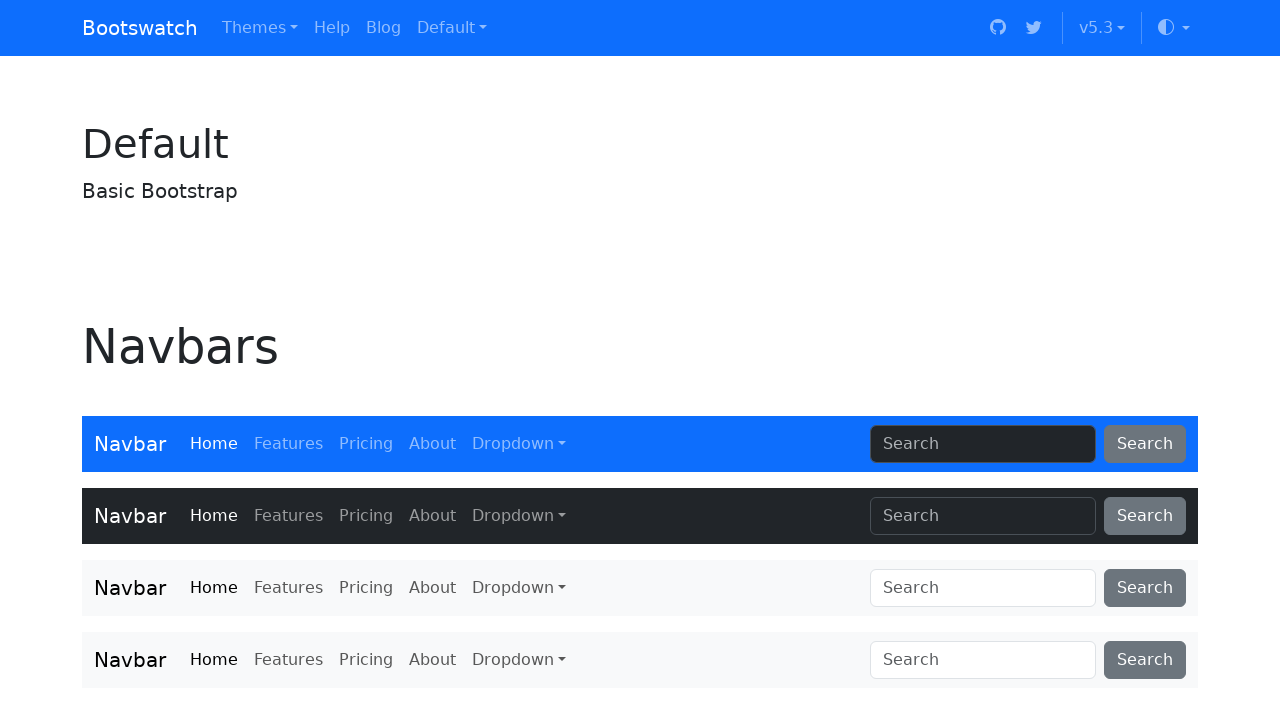

Scrolled button 1 into view
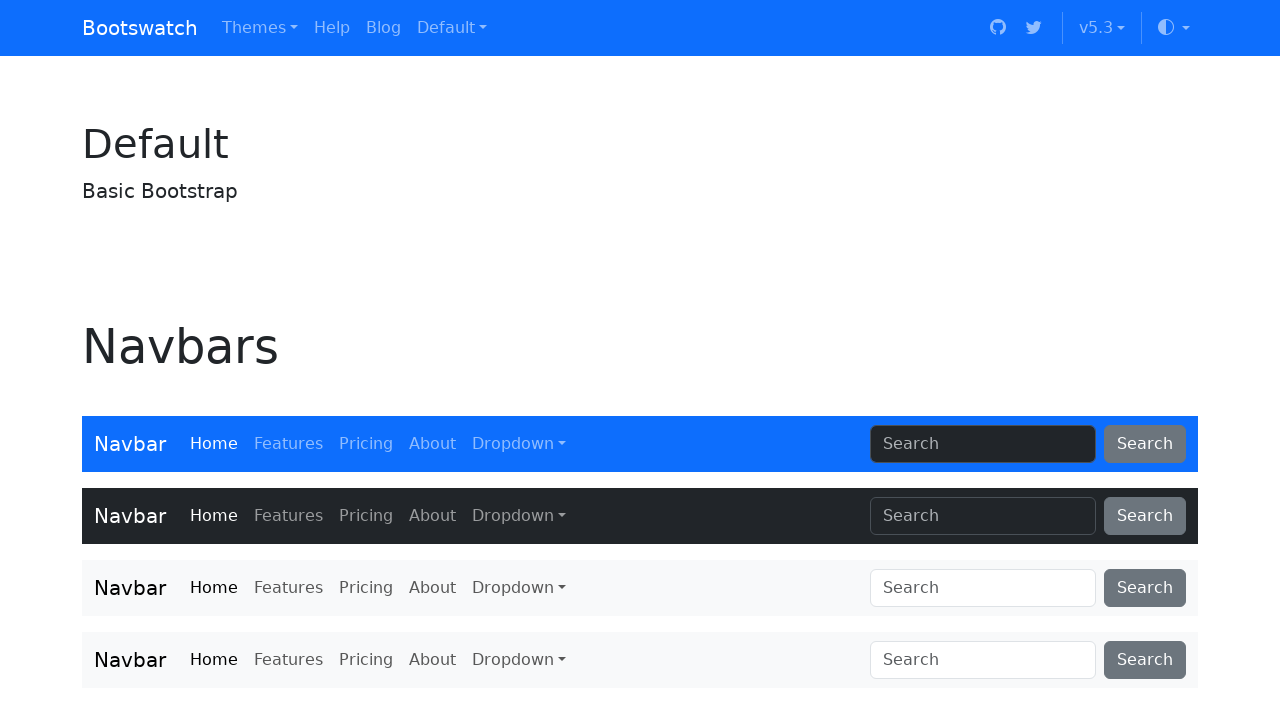

Scrolled button 2 into view
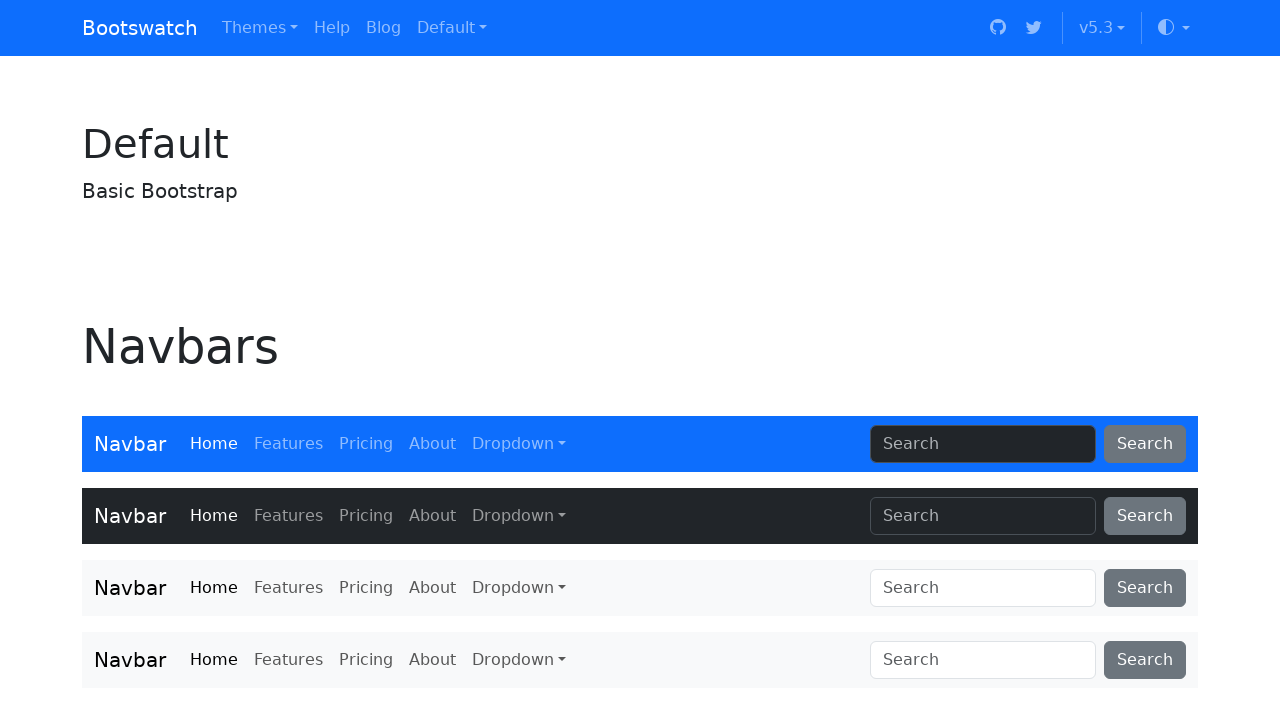

Scrolled button 3 into view
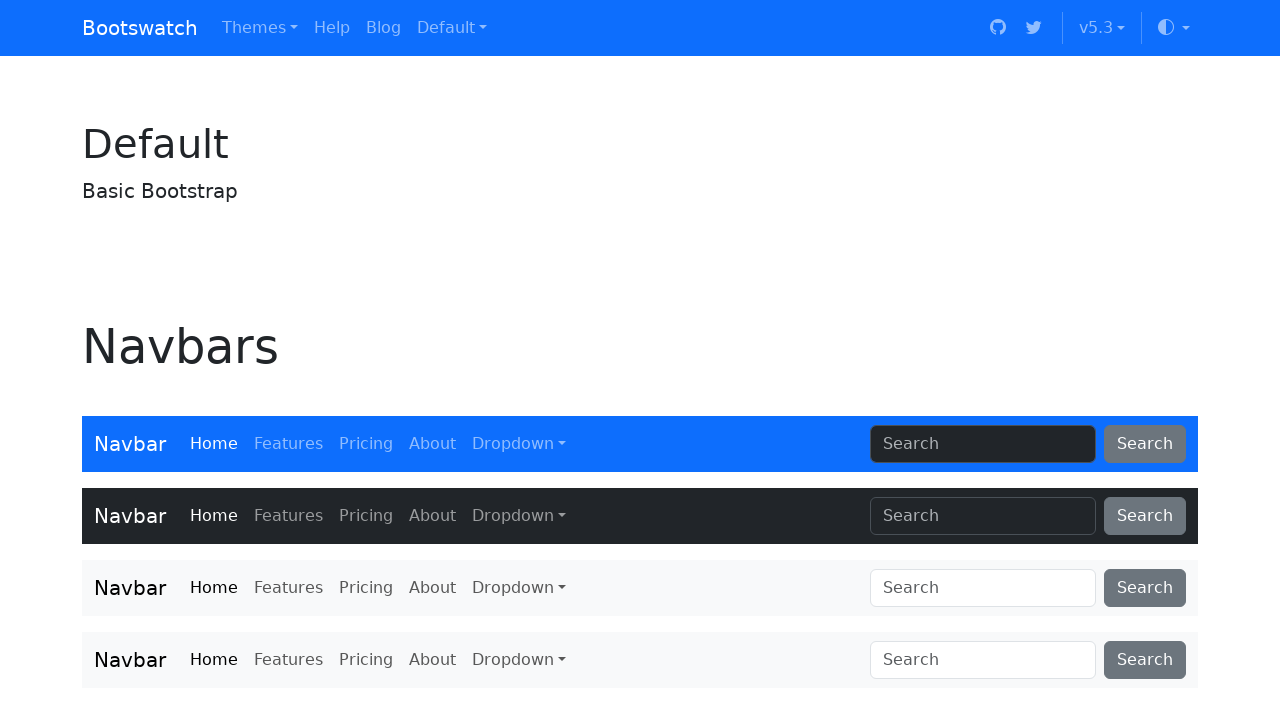

Scrolled button 4 into view
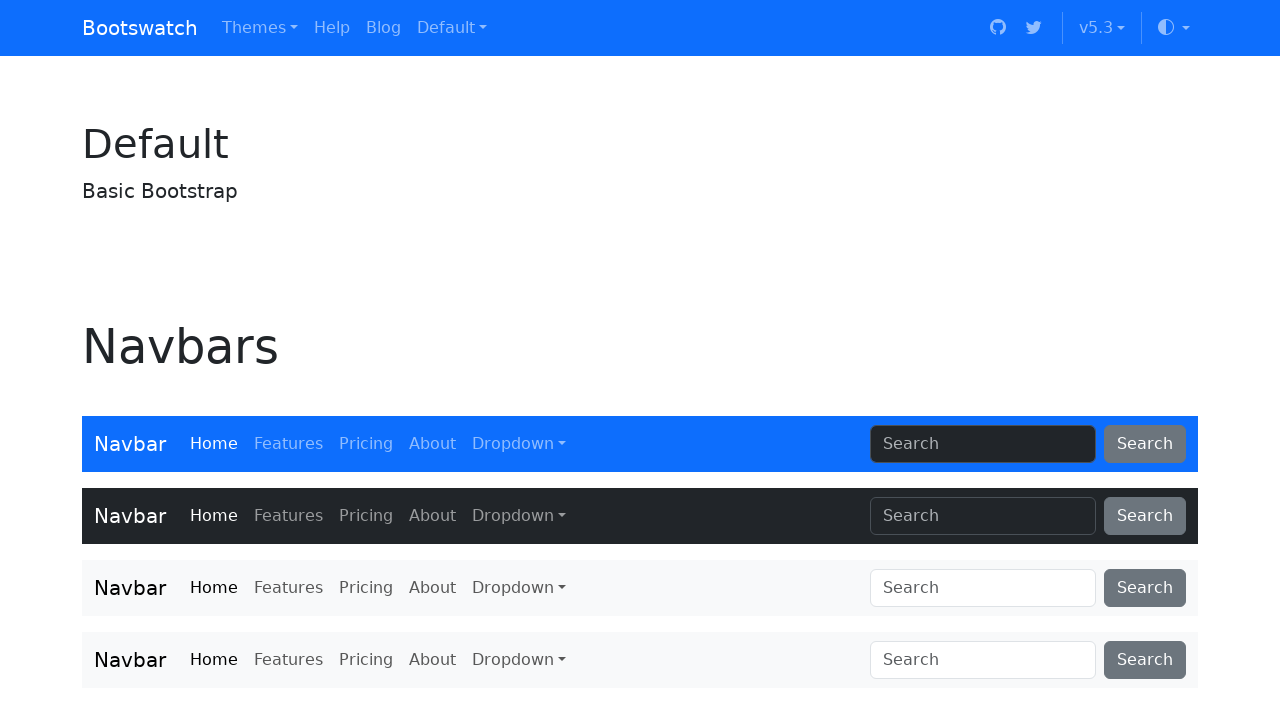

Scrolled button 5 into view
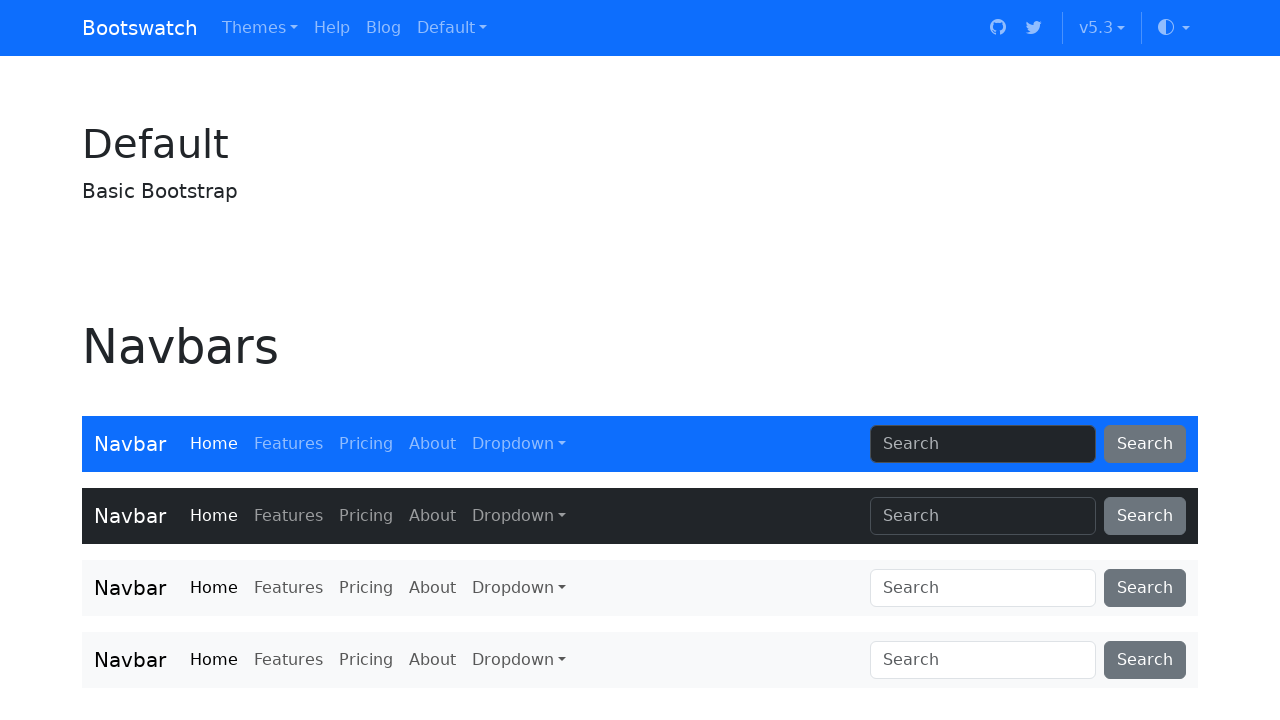

Scrolled button 6 into view
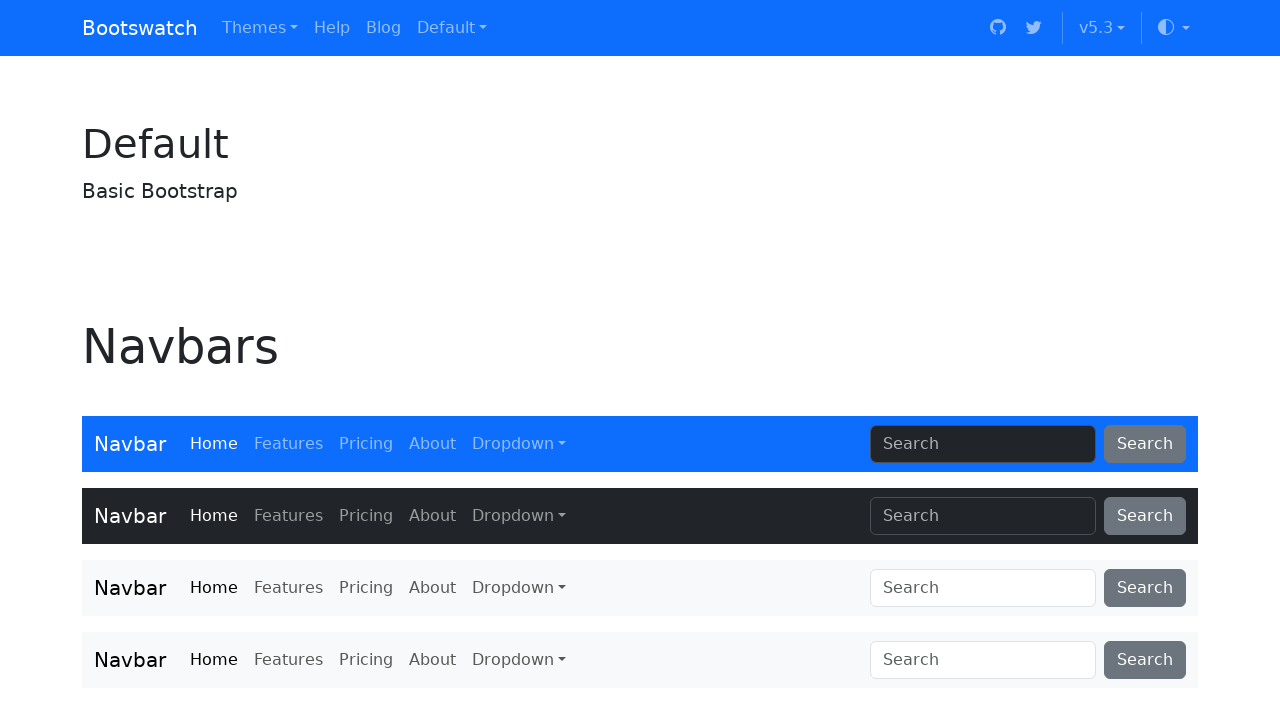

Scrolled button 7 into view
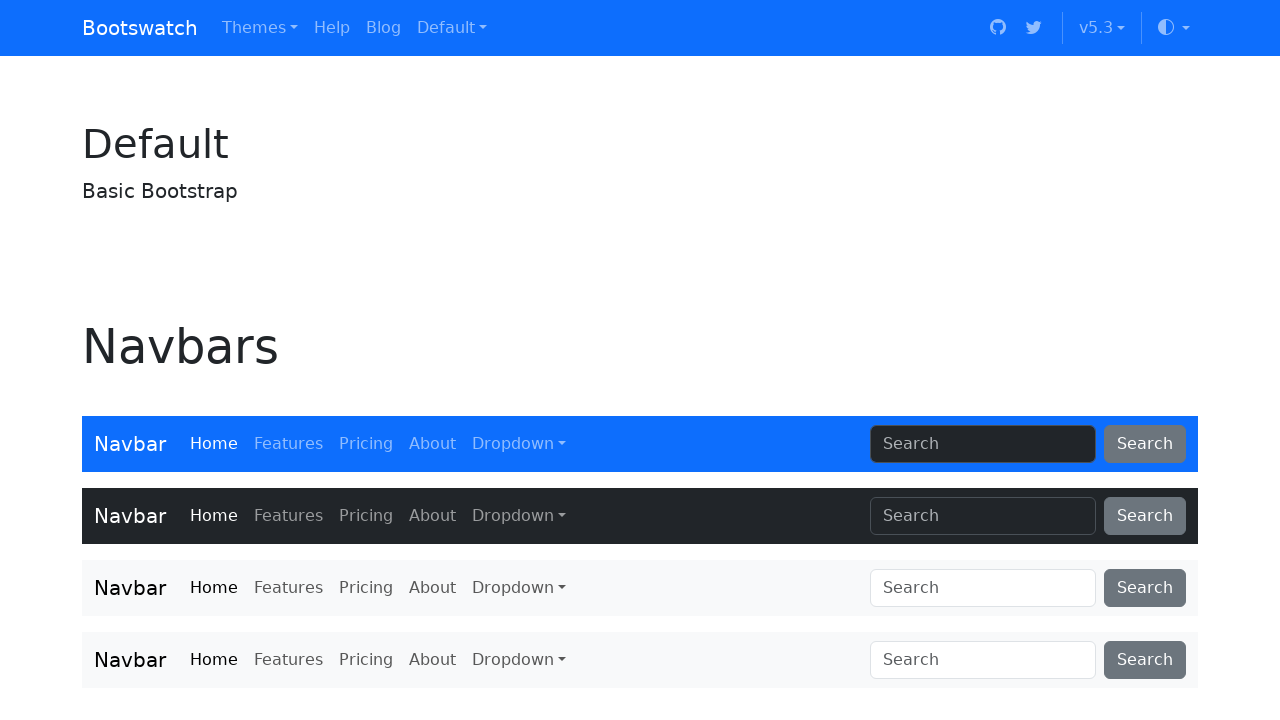

Scrolled button 8 into view
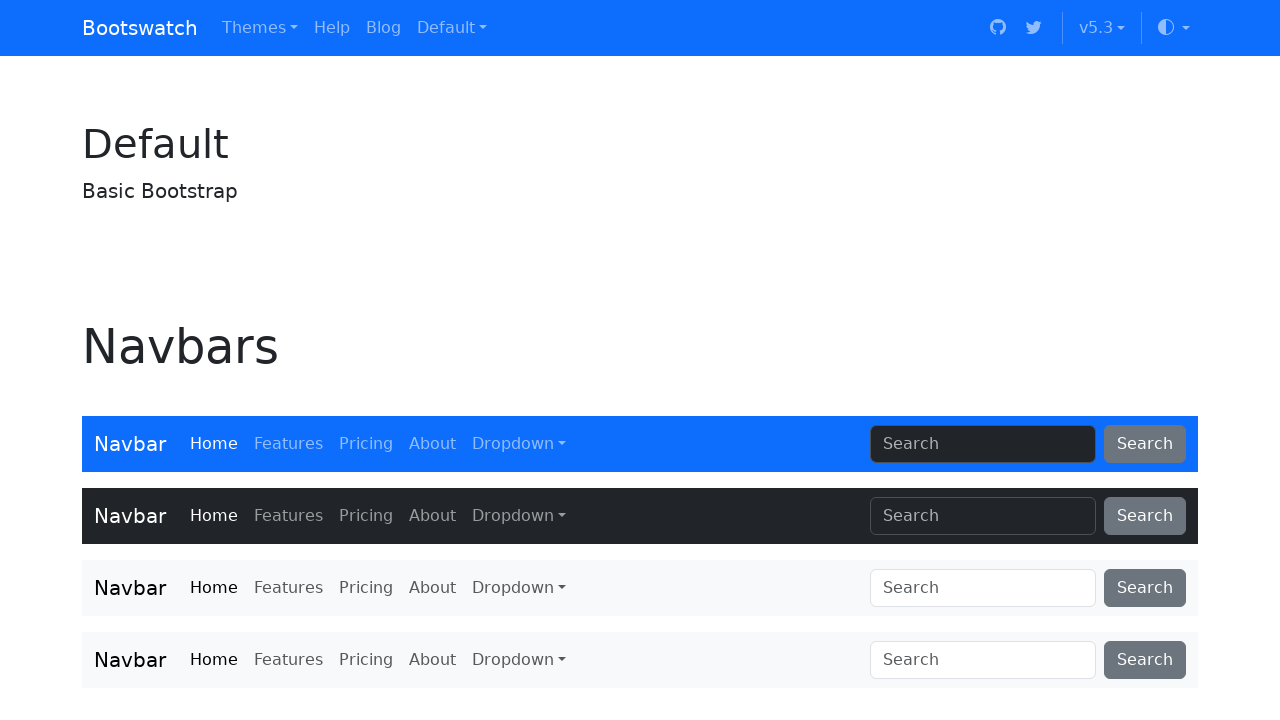

Scrolled button 9 into view
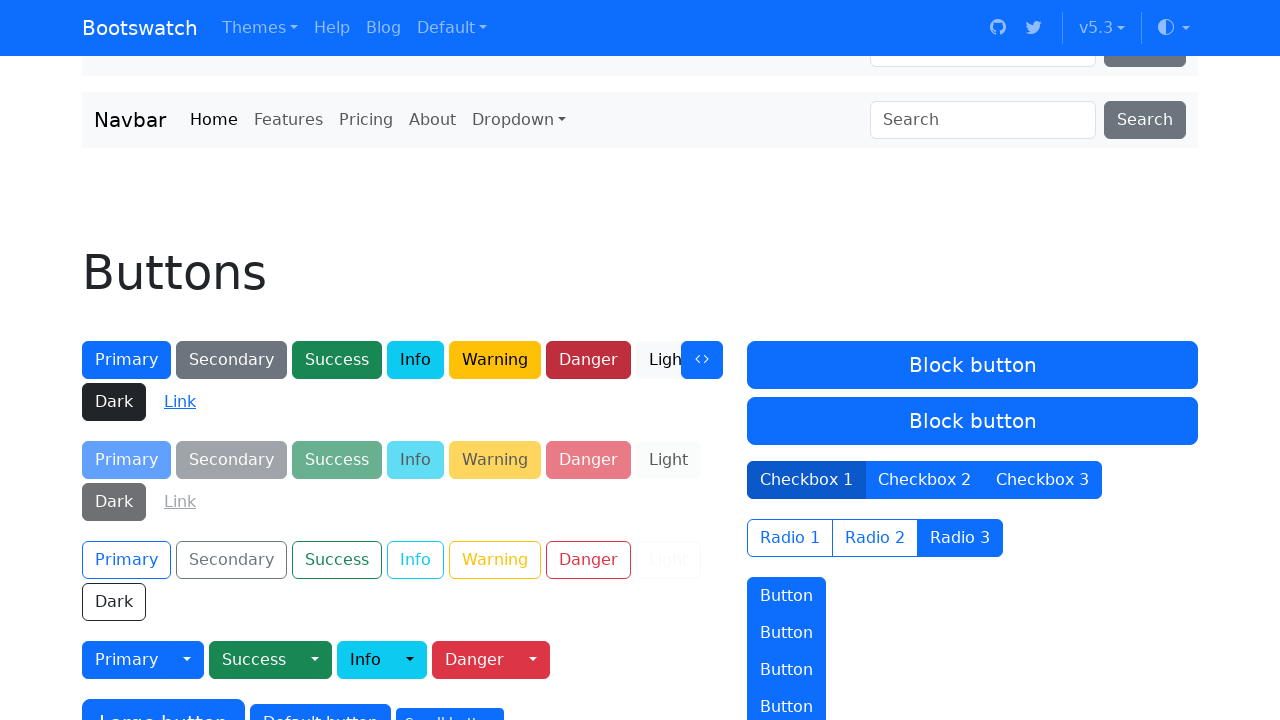

Scrolled button 10 into view
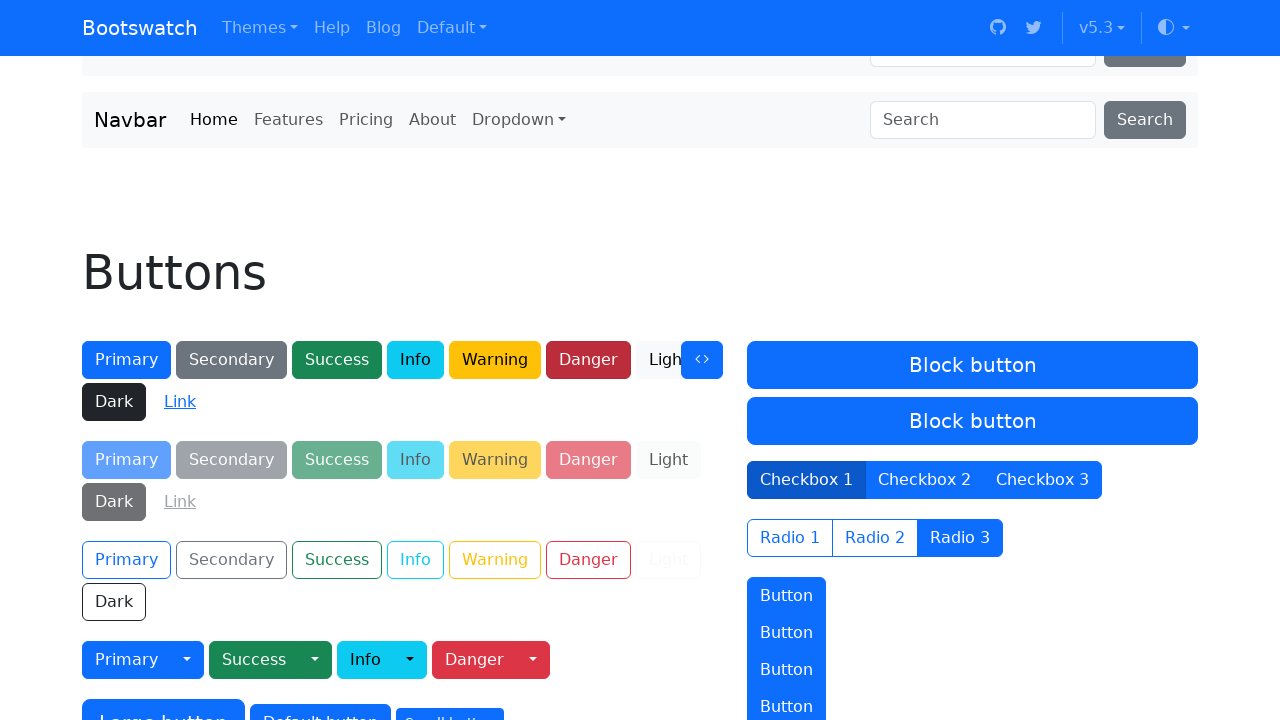

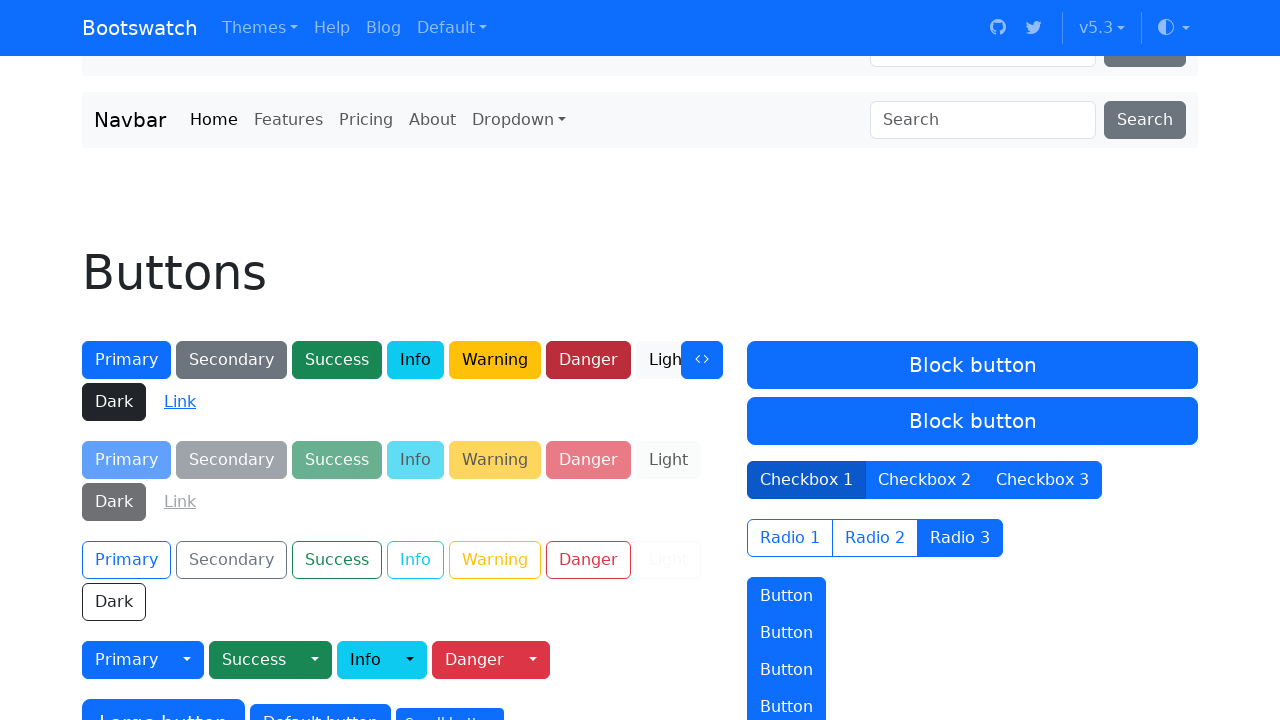